Tests link counting functionality on a practice page by counting total links, footer section links, and first column links, then opens each link in the first footer column in new tabs and prints their titles

Starting URL: https://qaclickacademy.com/practice.php

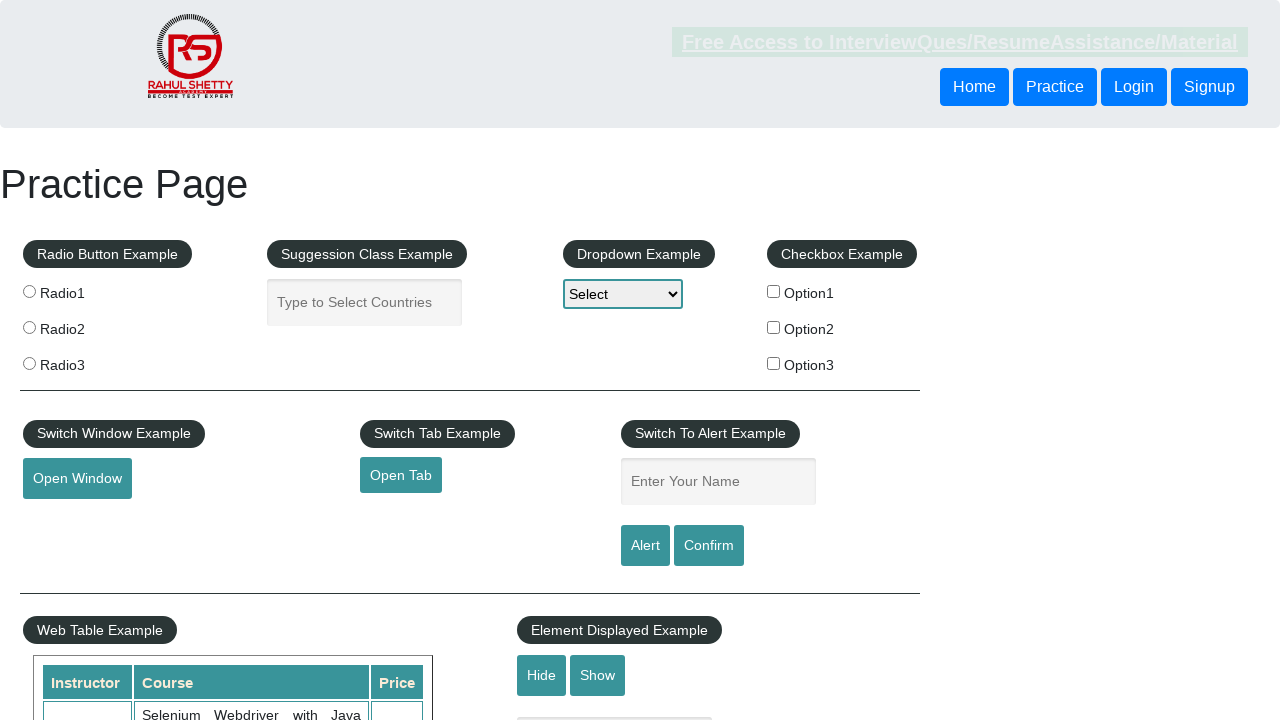

Counted total links on page
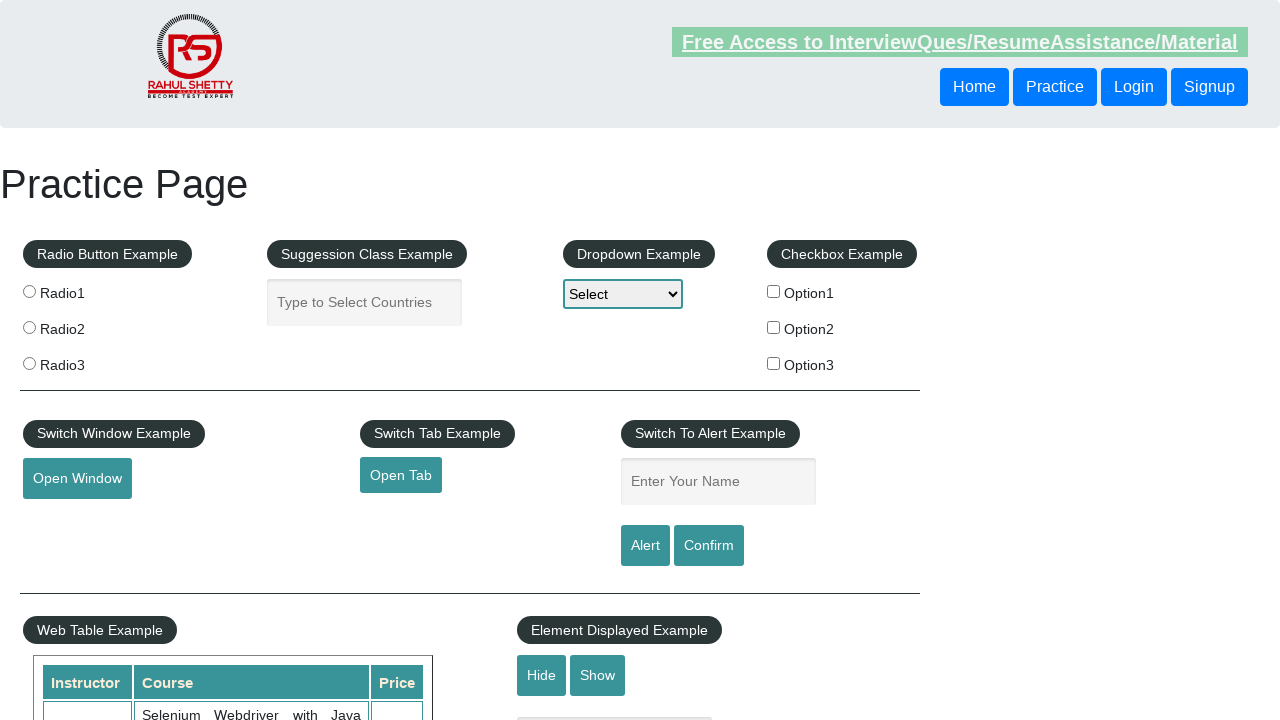

Located footer section element
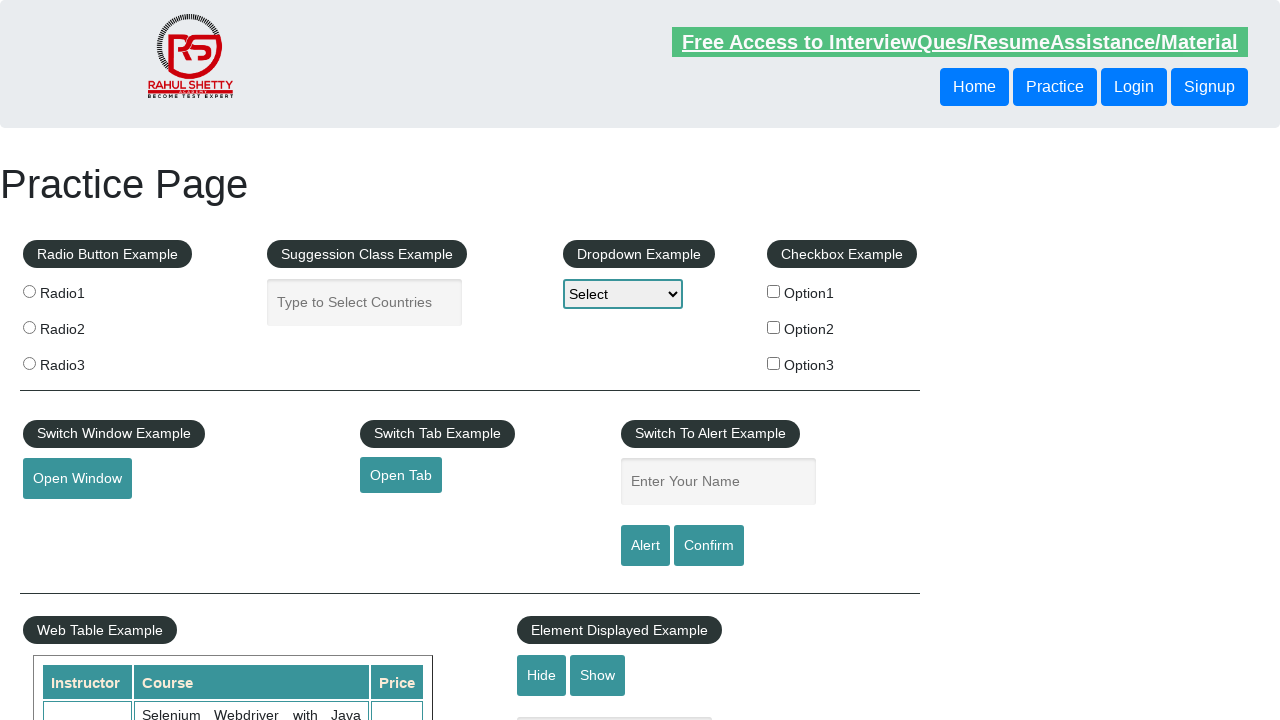

Counted links in footer section
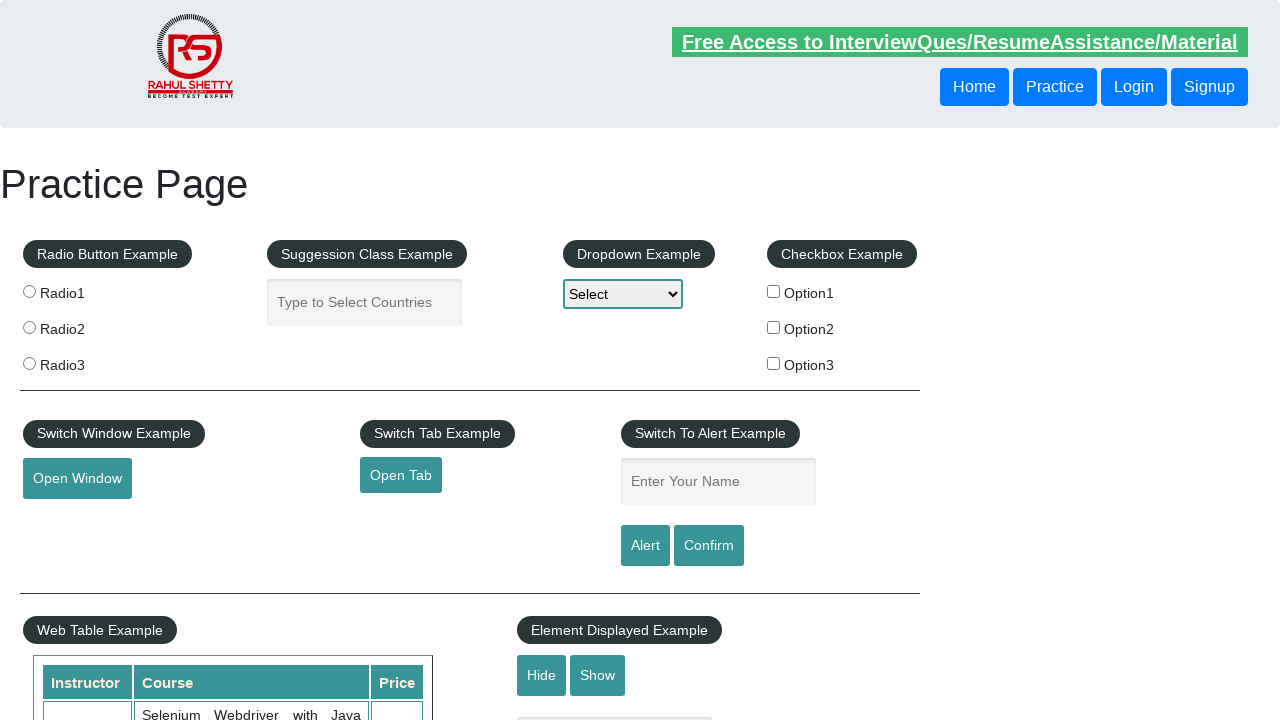

Located first column of footer
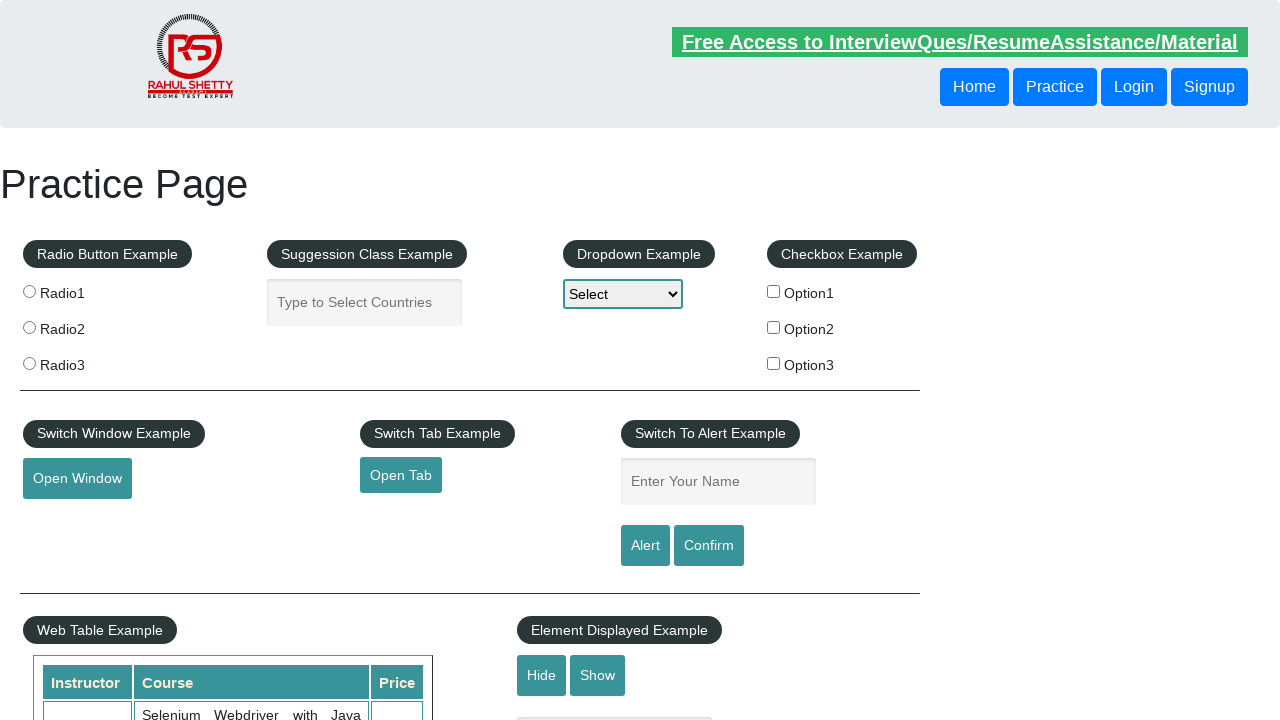

Counted links in first footer column
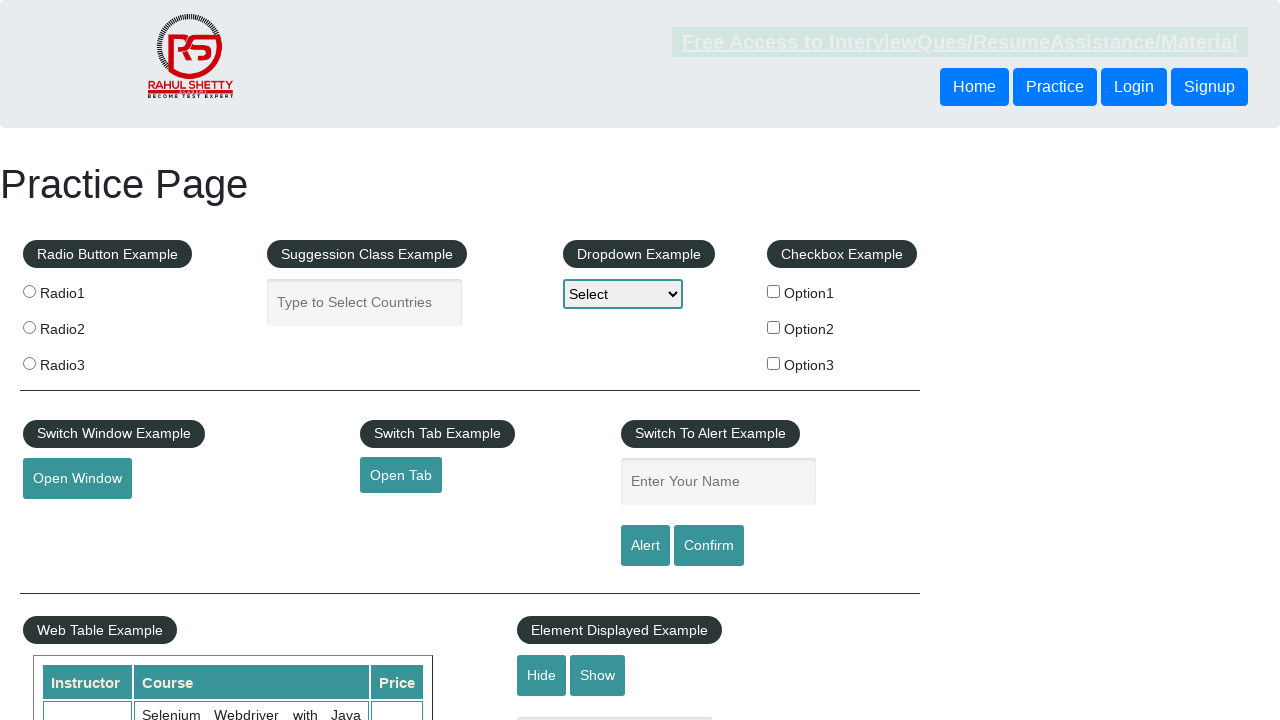

Retrieved all link elements from first footer column
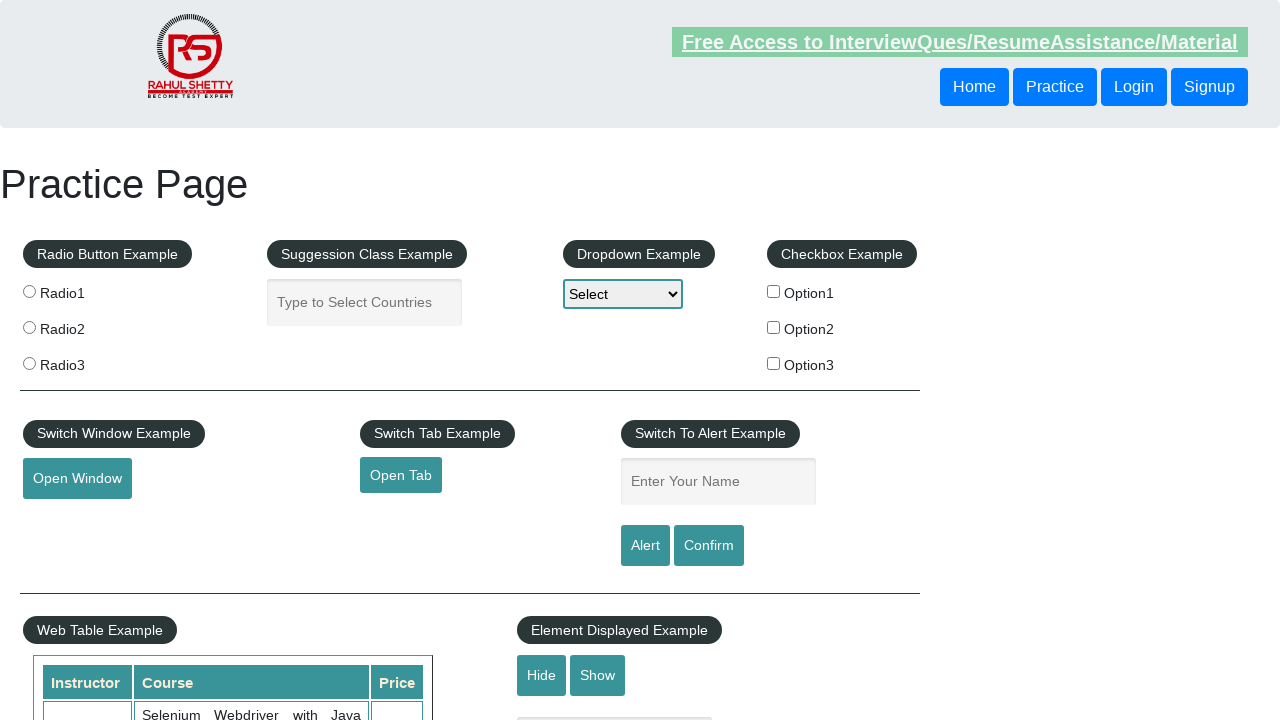

Stored original page context
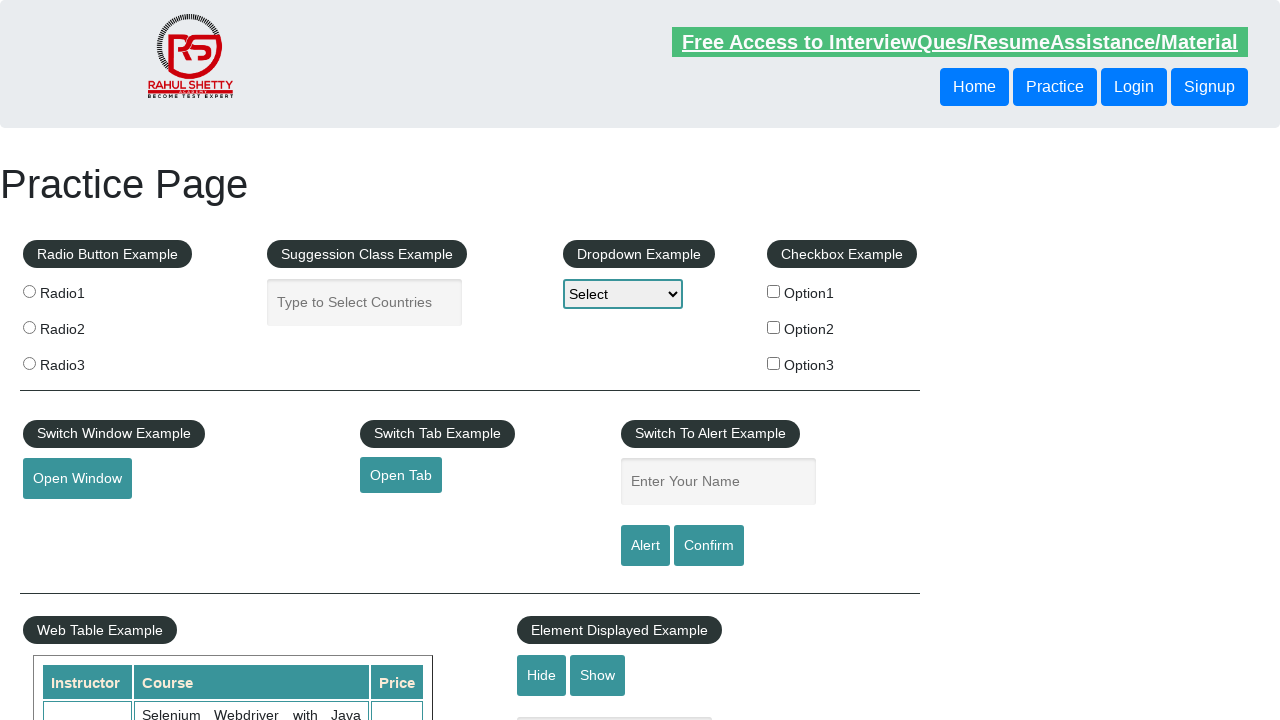

Located link at index 1 in first footer column
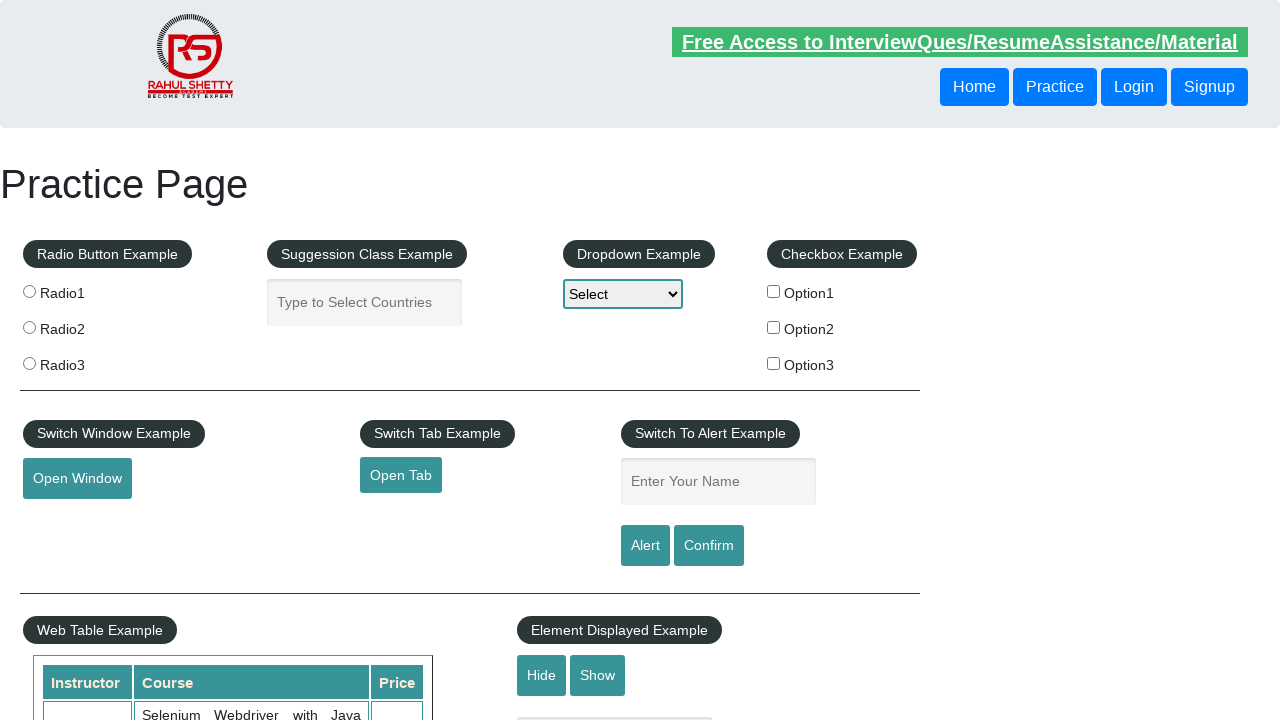

Created new page/tab for link 1
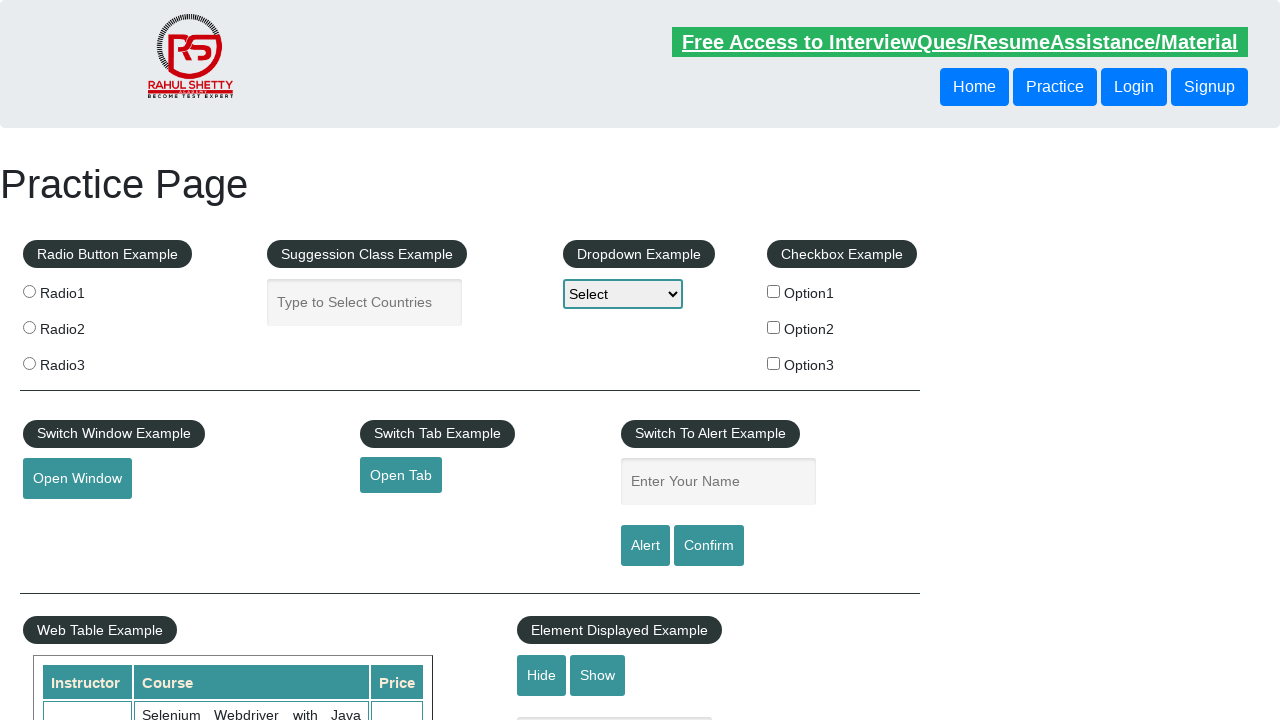

Retrieved href attribute from link 1
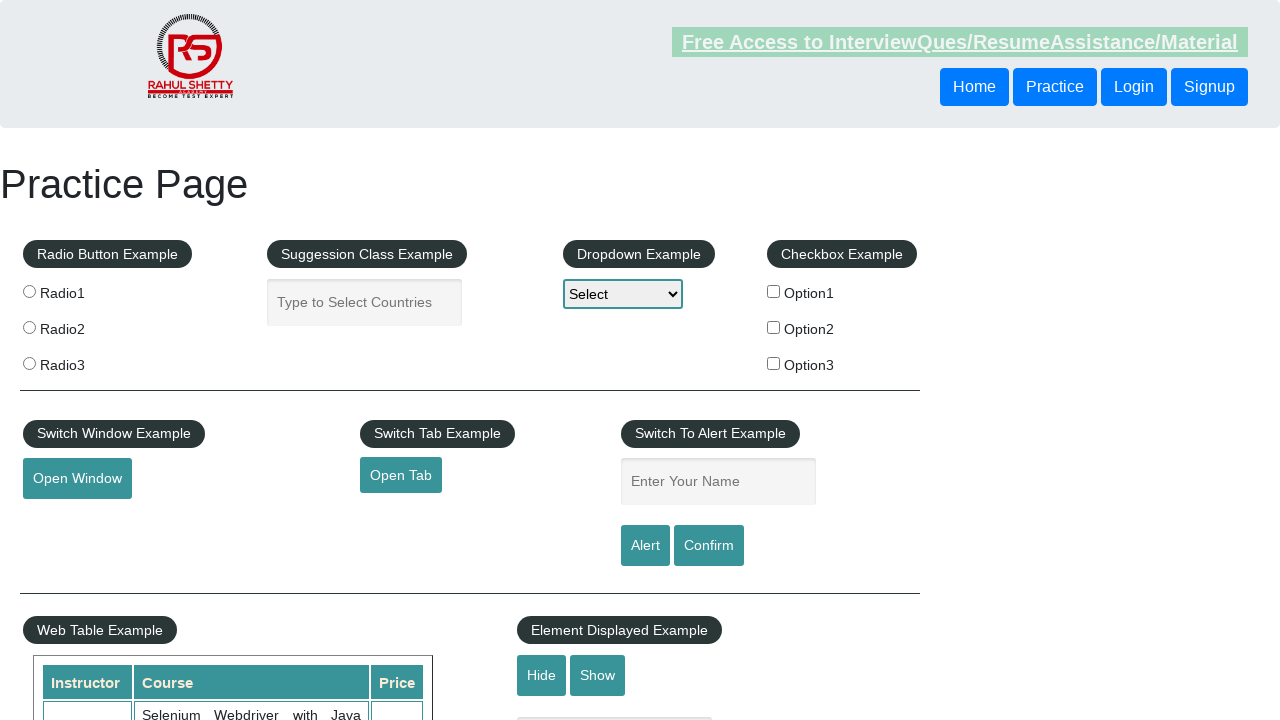

Navigated new tab to absolute URL: http://www.restapitutorial.com/
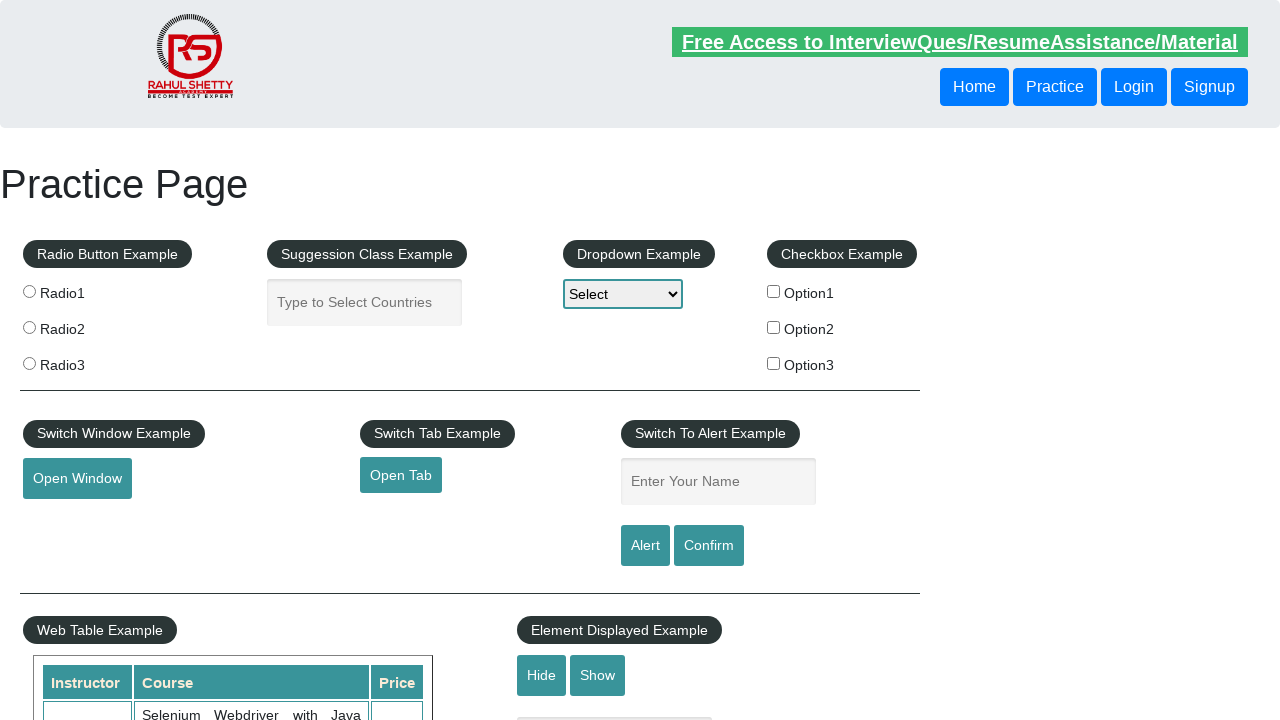

Located link at index 2 in first footer column
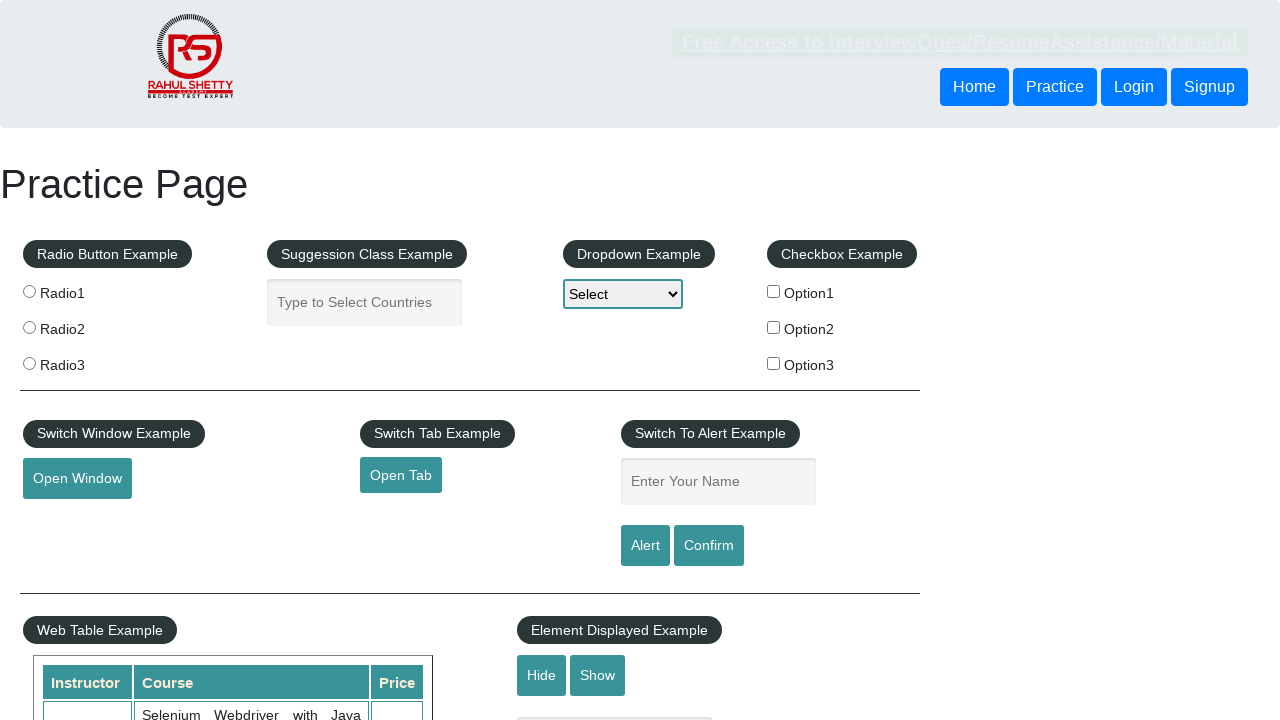

Created new page/tab for link 2
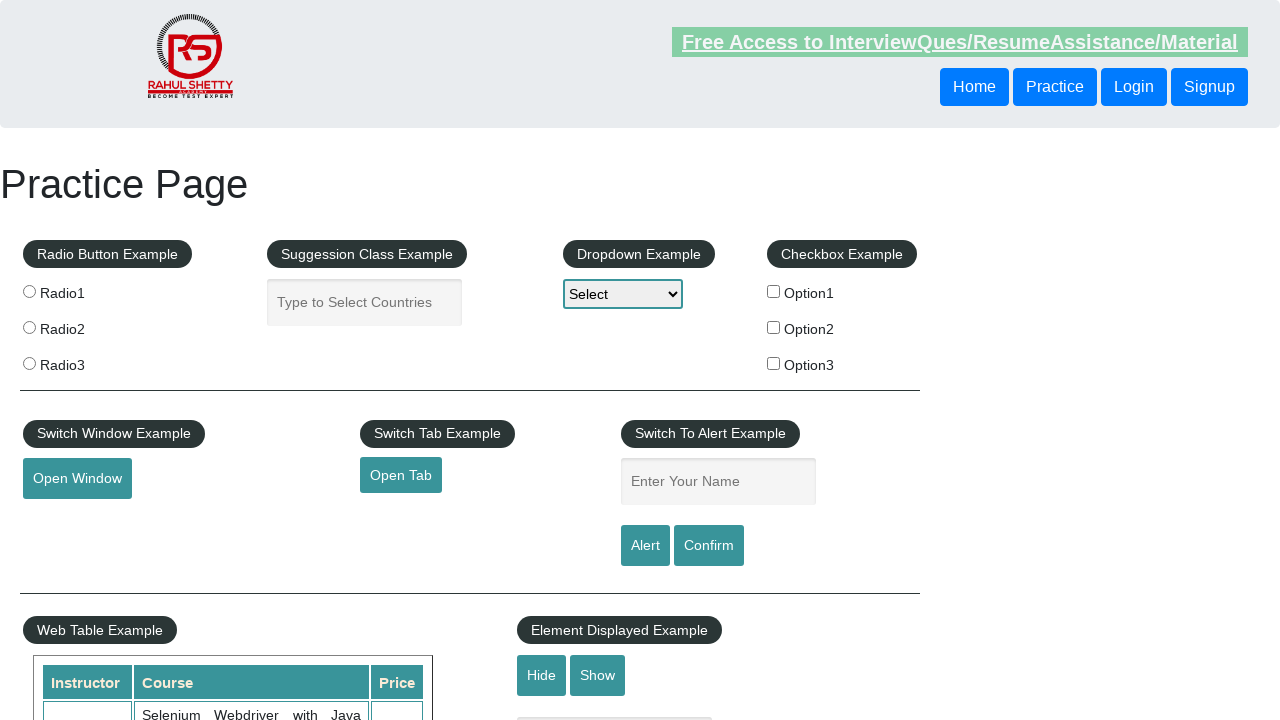

Retrieved href attribute from link 2
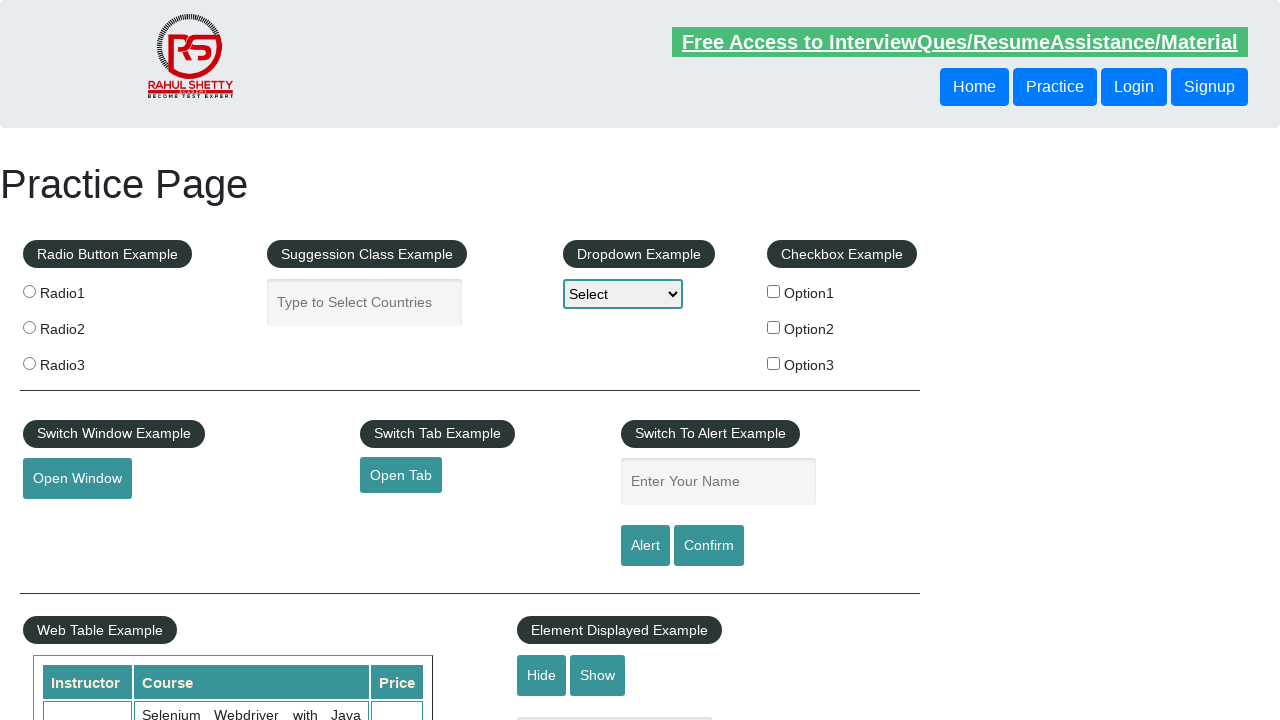

Navigated new tab to absolute URL: https://www.soapui.org/
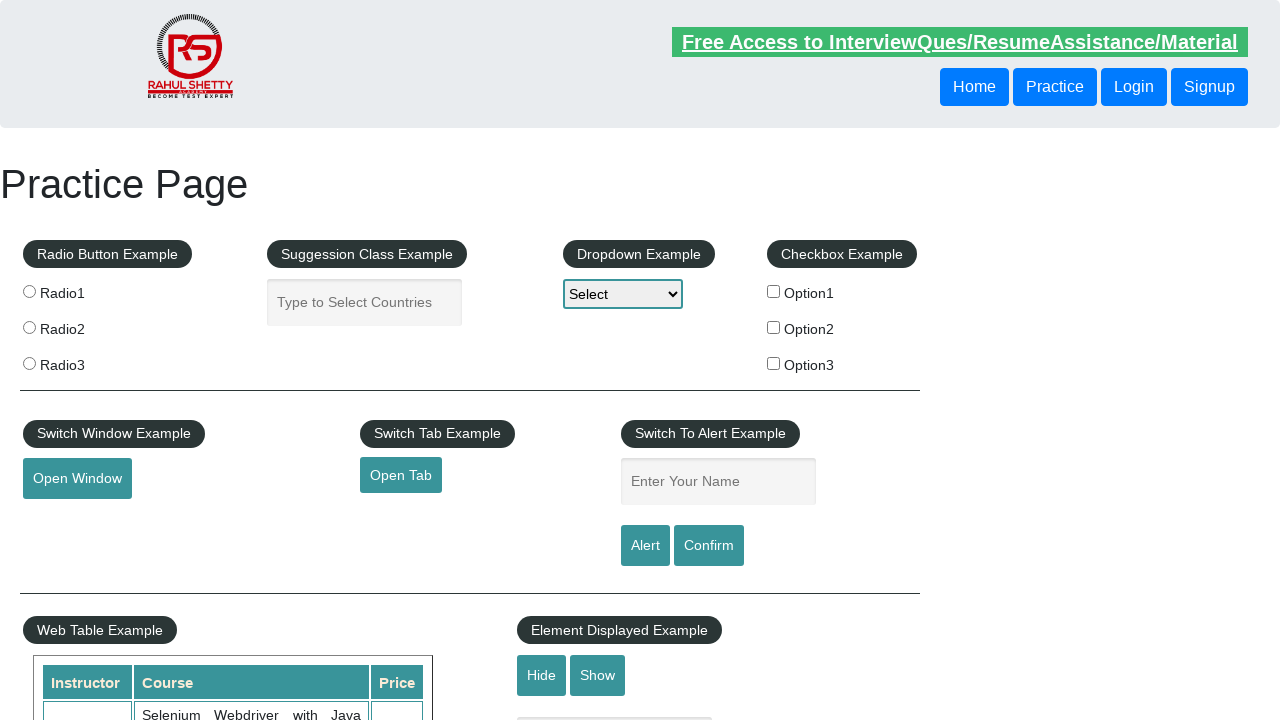

Located link at index 3 in first footer column
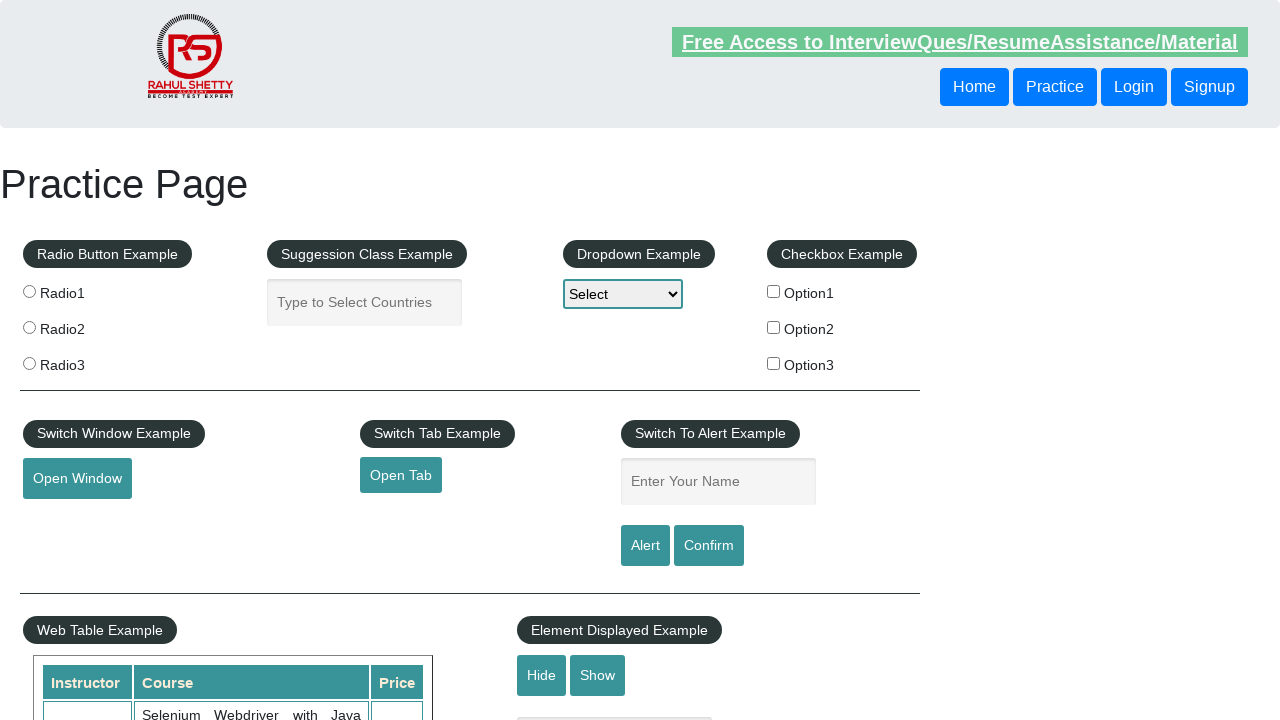

Created new page/tab for link 3
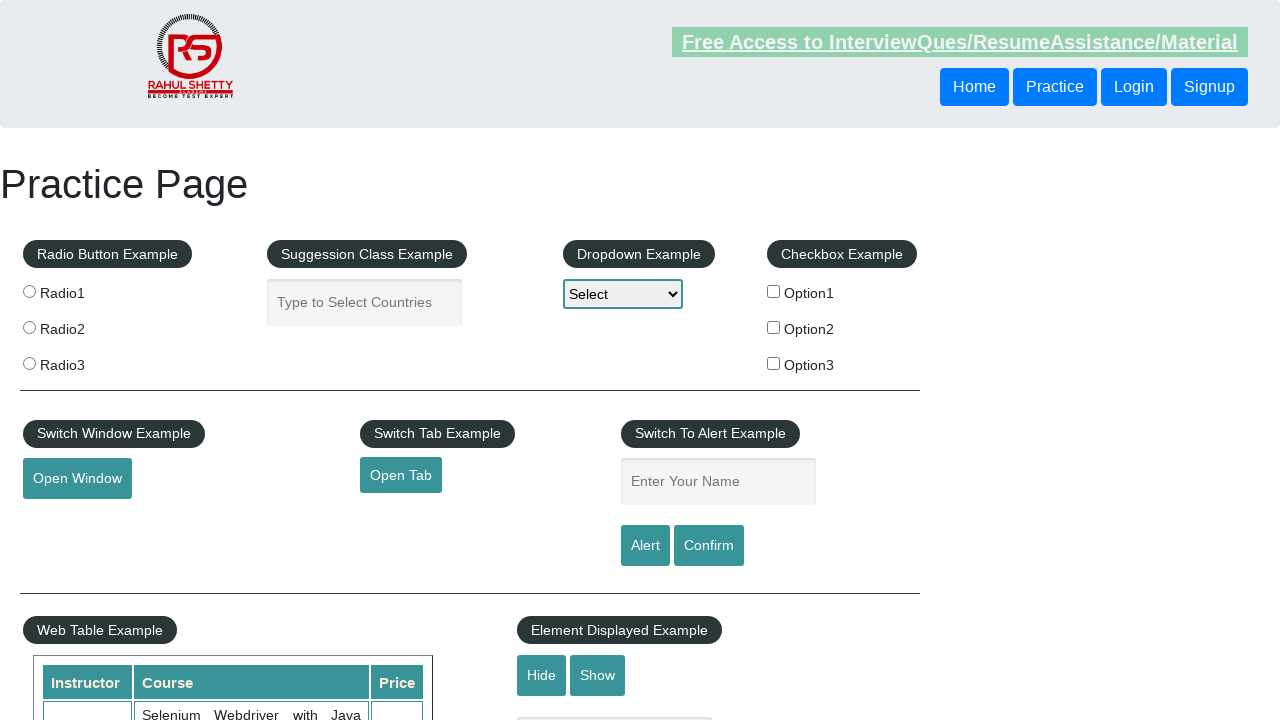

Retrieved href attribute from link 3
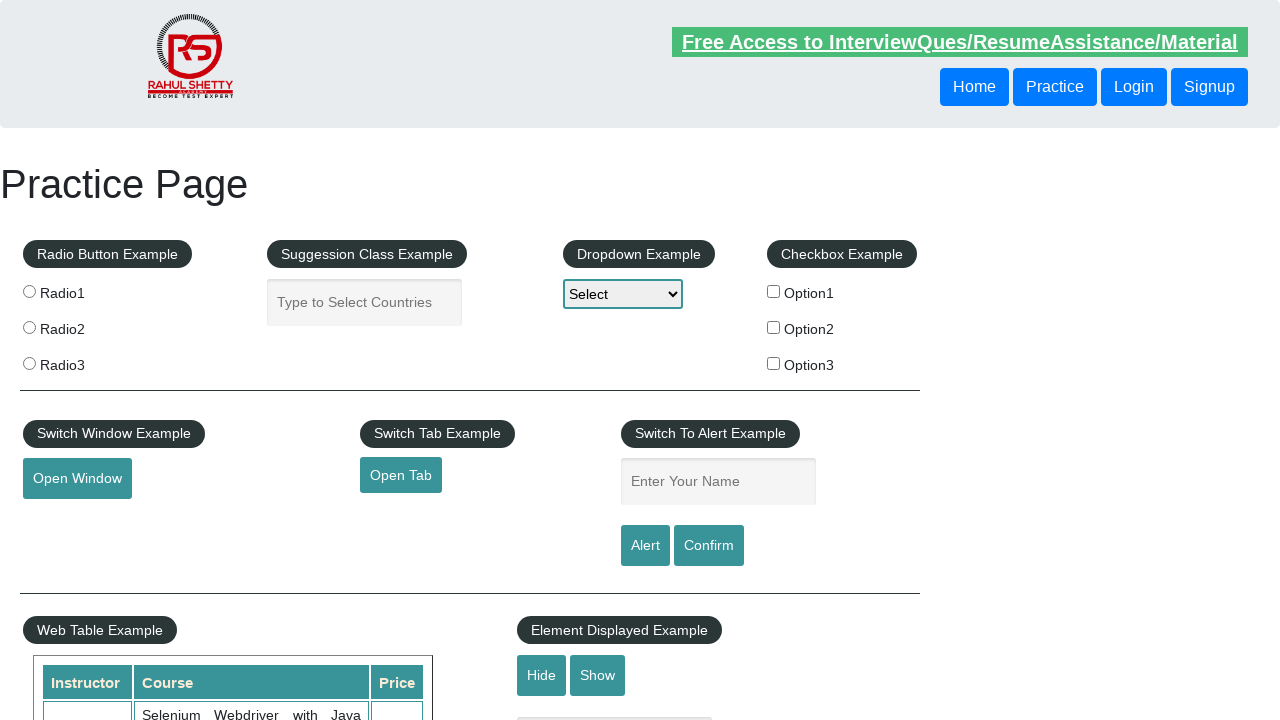

Navigated new tab to absolute URL: https://courses.rahulshettyacademy.com/p/appium-tutorial
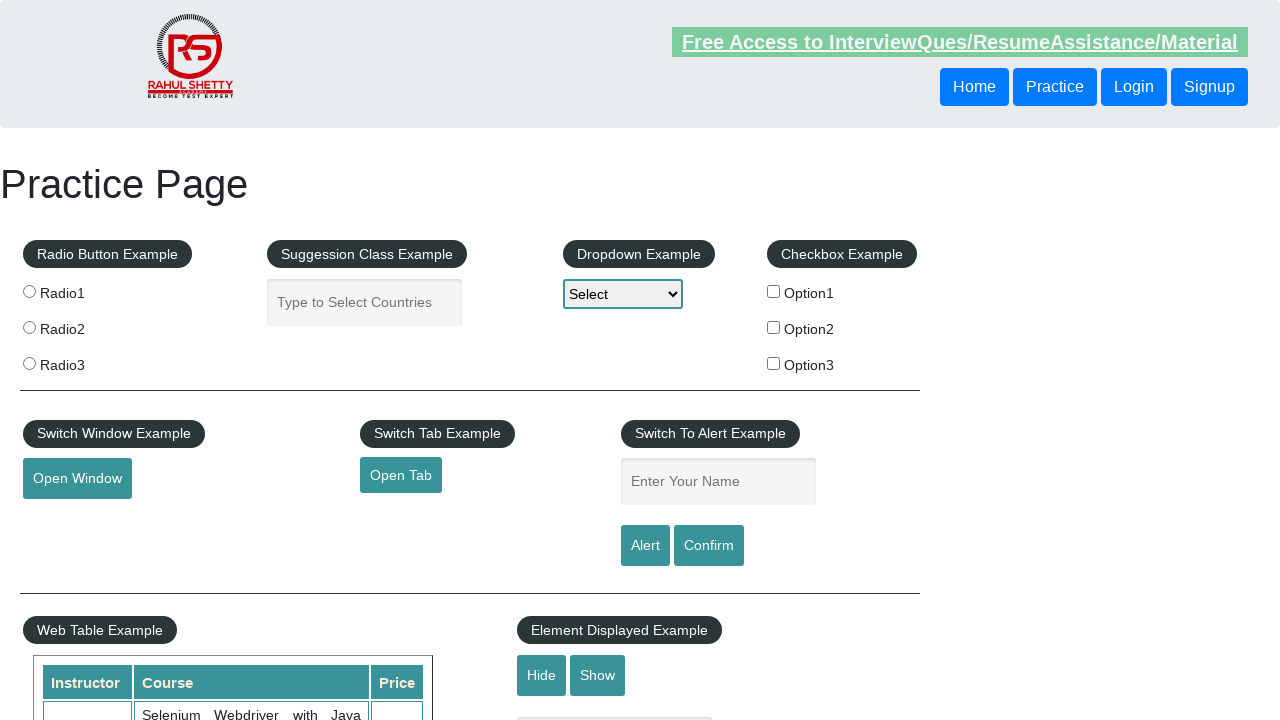

Located link at index 4 in first footer column
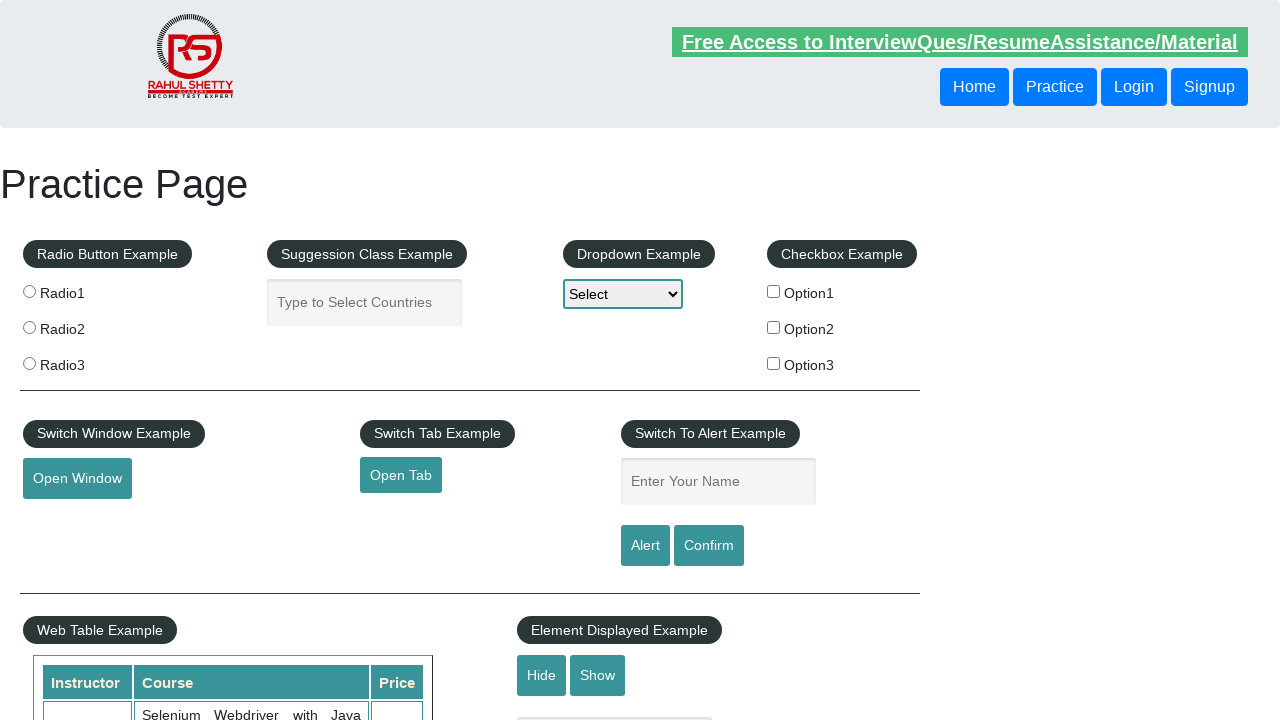

Created new page/tab for link 4
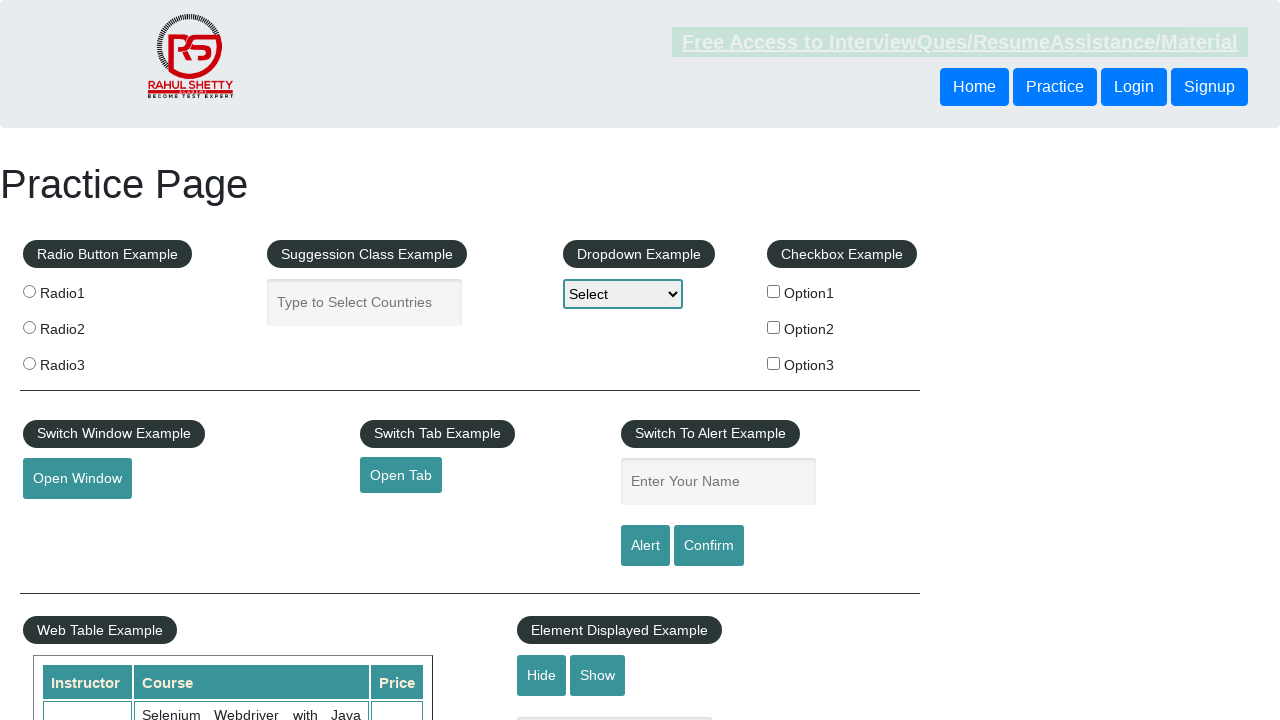

Retrieved href attribute from link 4
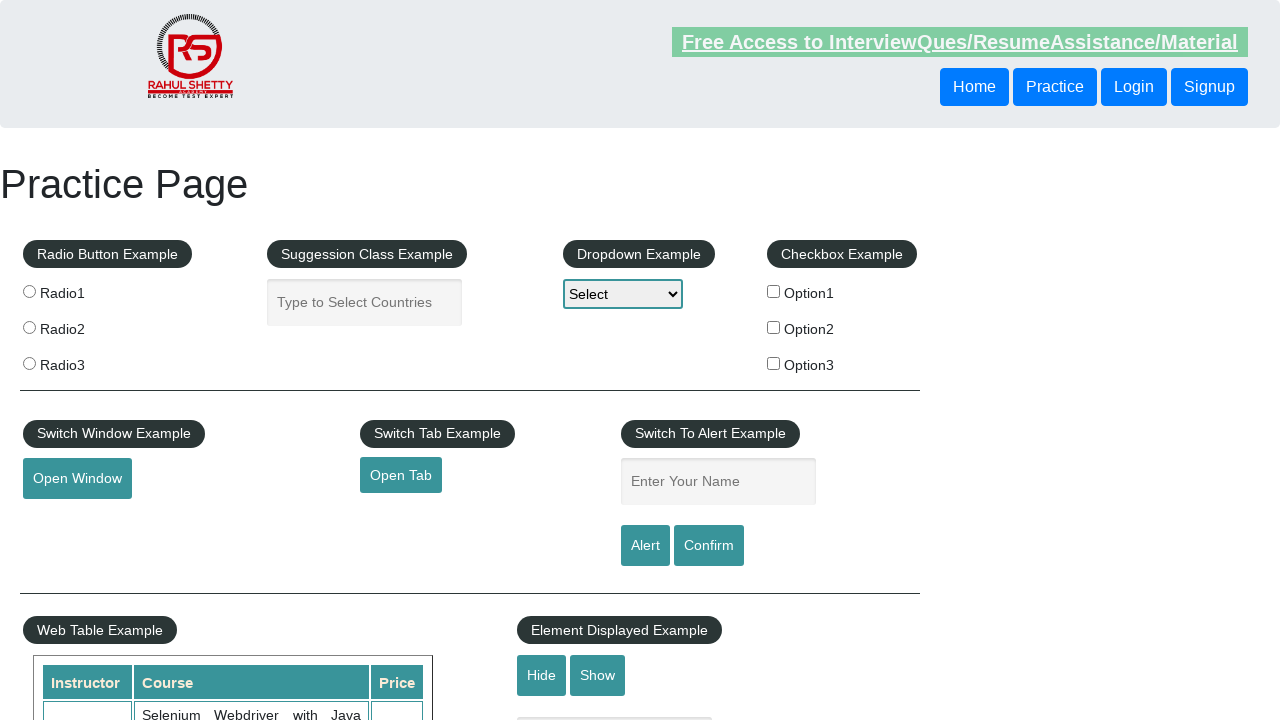

Navigated new tab to absolute URL: https://jmeter.apache.org/
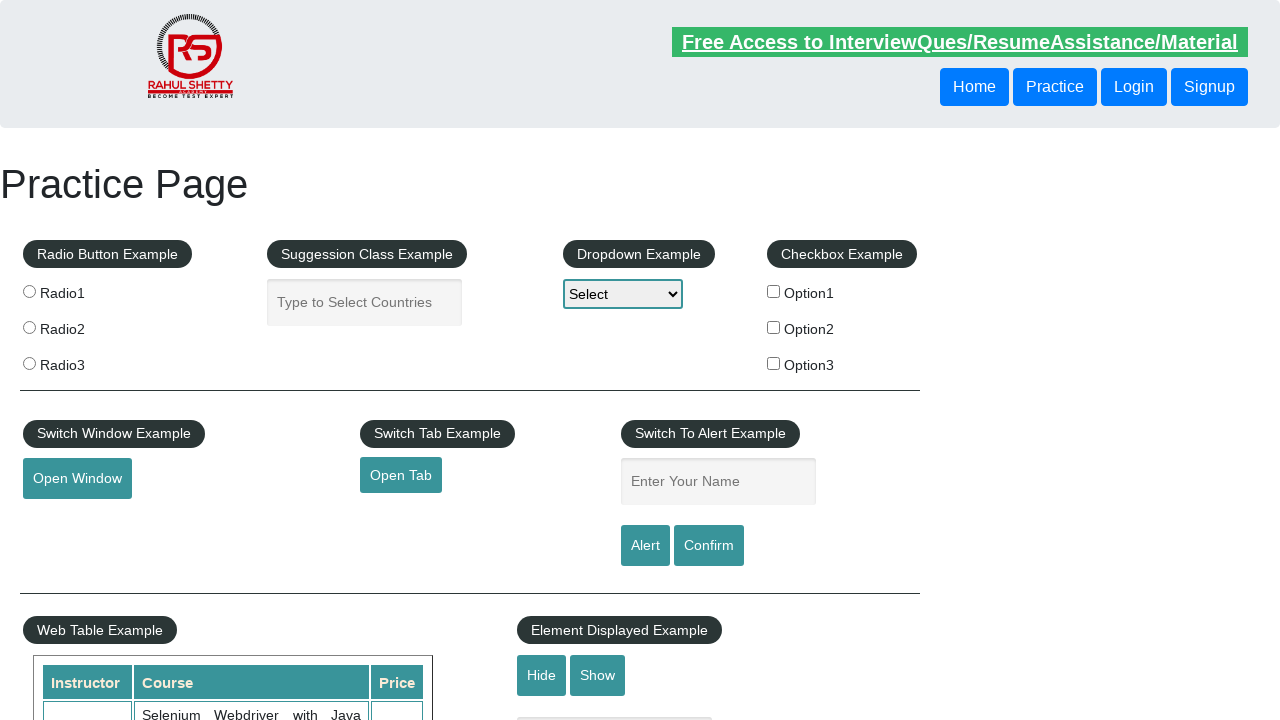

Printed original page title: Practice Page
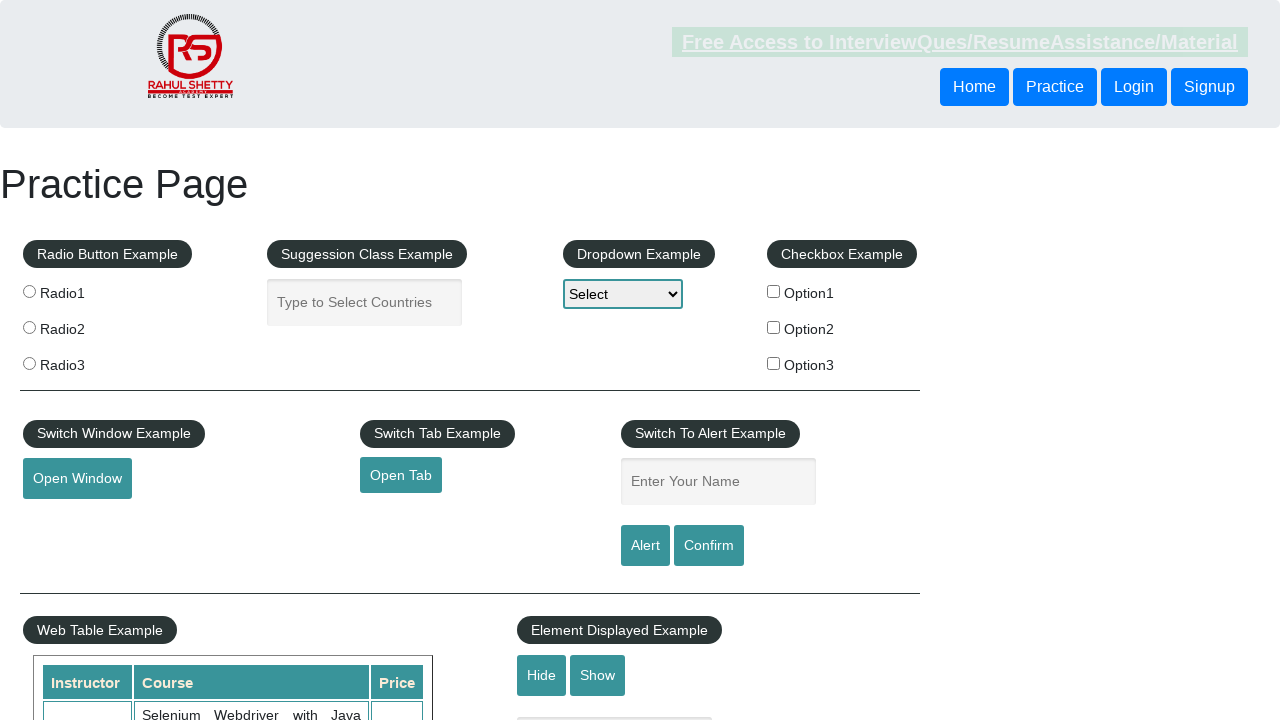

Printed opened tab title: REST API Tutorial
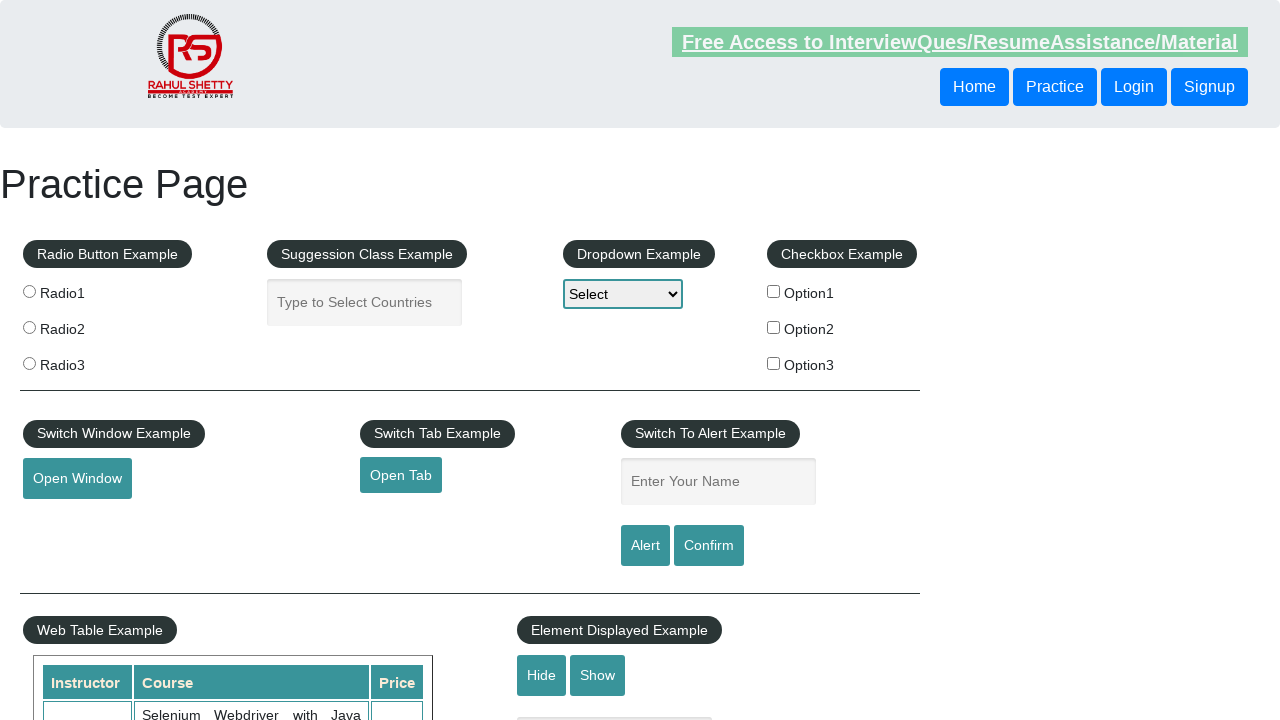

Printed opened tab title: The World’s Most Popular API Testing Tool | SoapUI
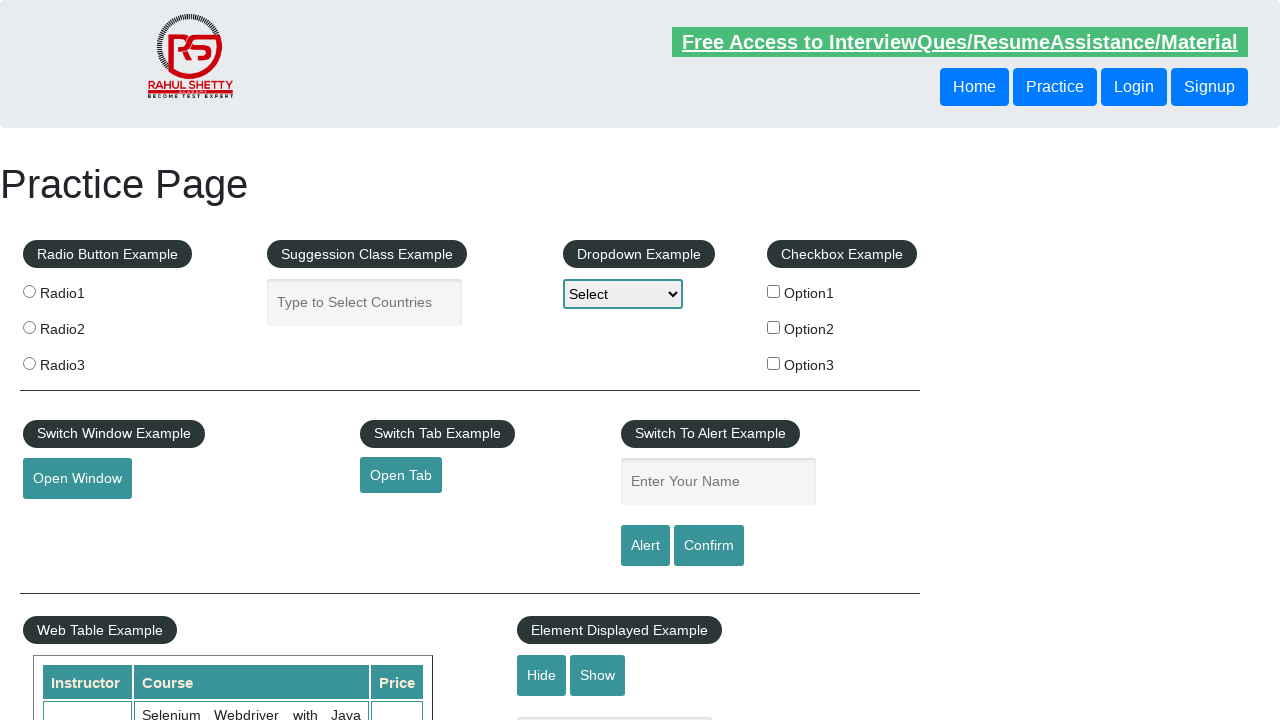

Printed opened tab title: Appium tutorial for Mobile Apps testing | RahulShetty Academy | Rahul
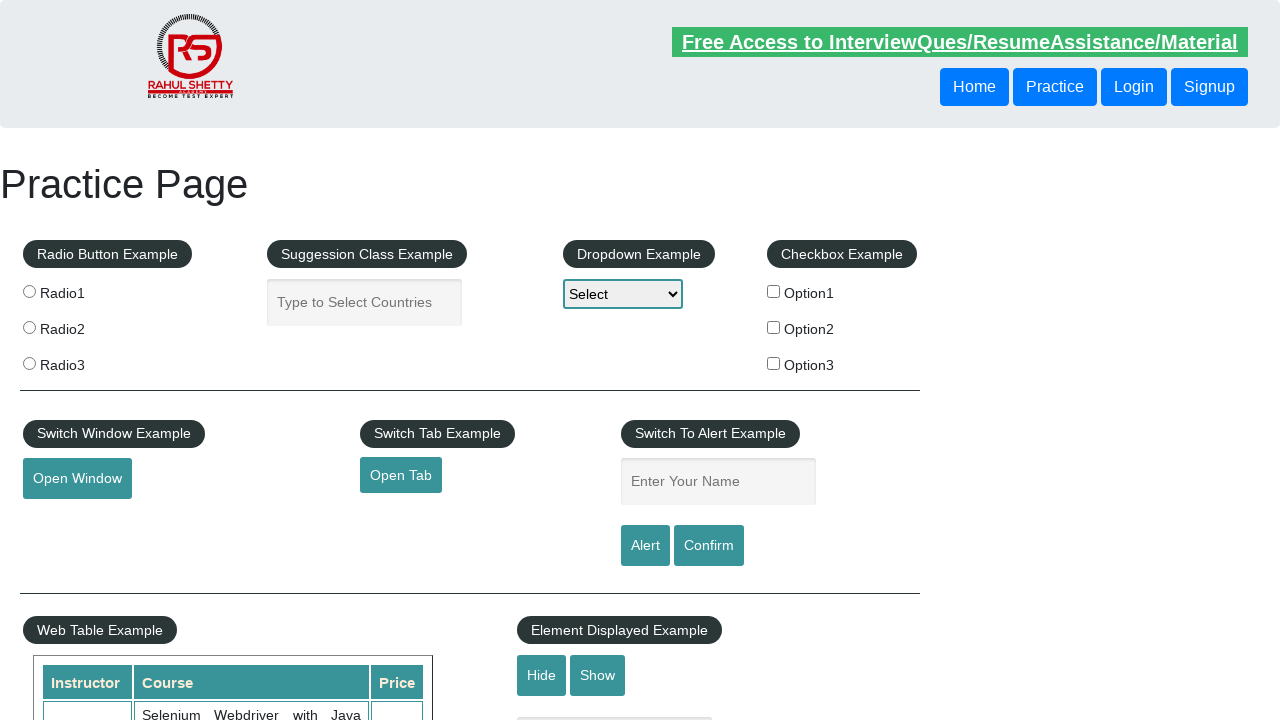

Printed opened tab title: Apache JMeter - Apache JMeter™
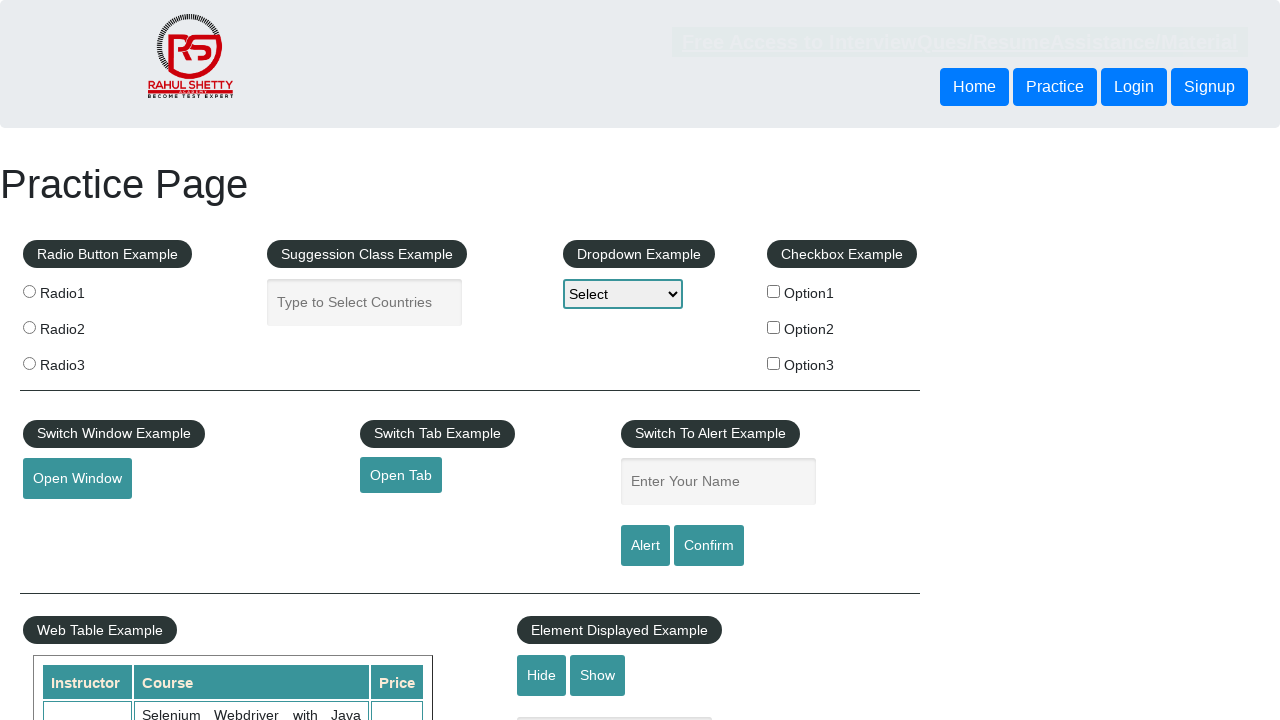

Closed an opened tab
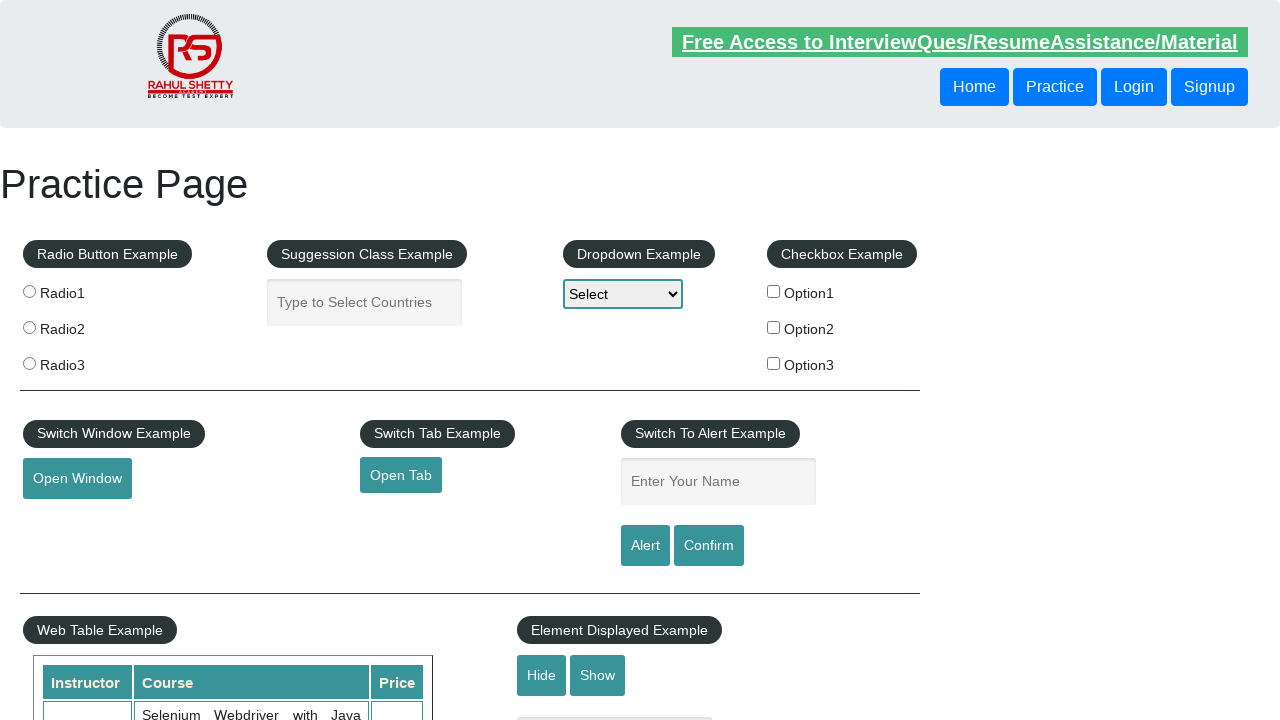

Closed an opened tab
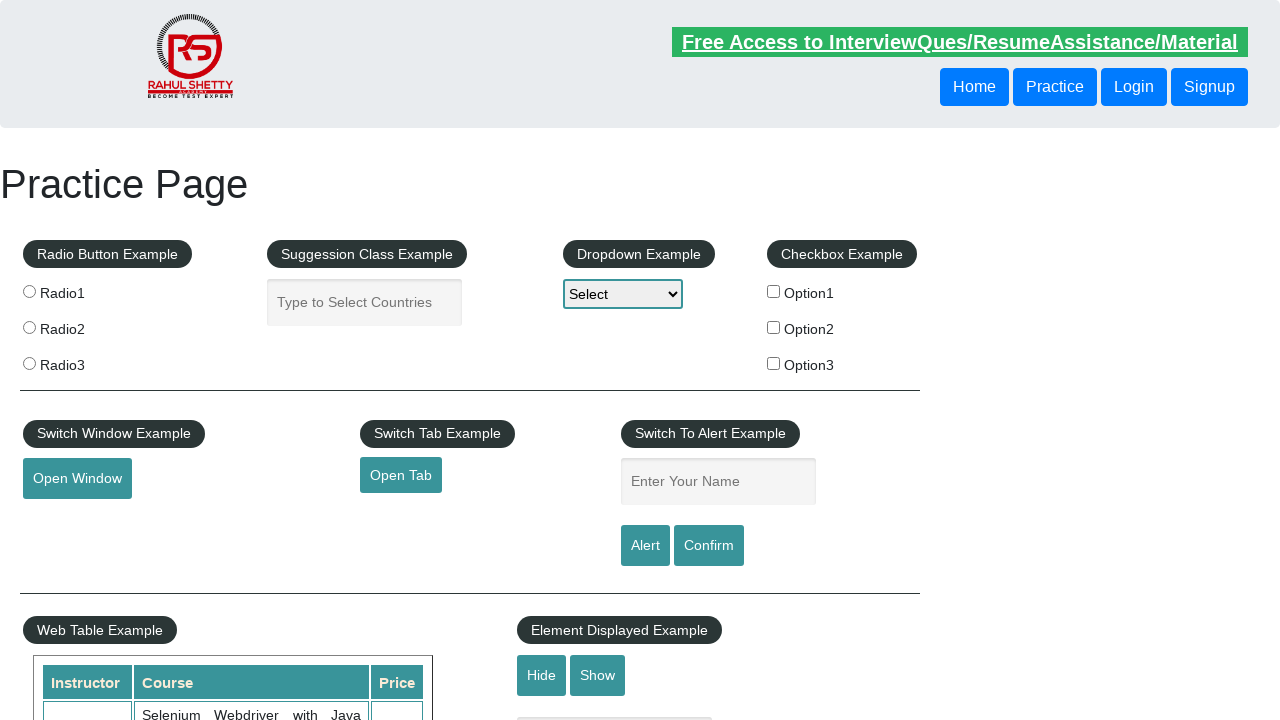

Closed an opened tab
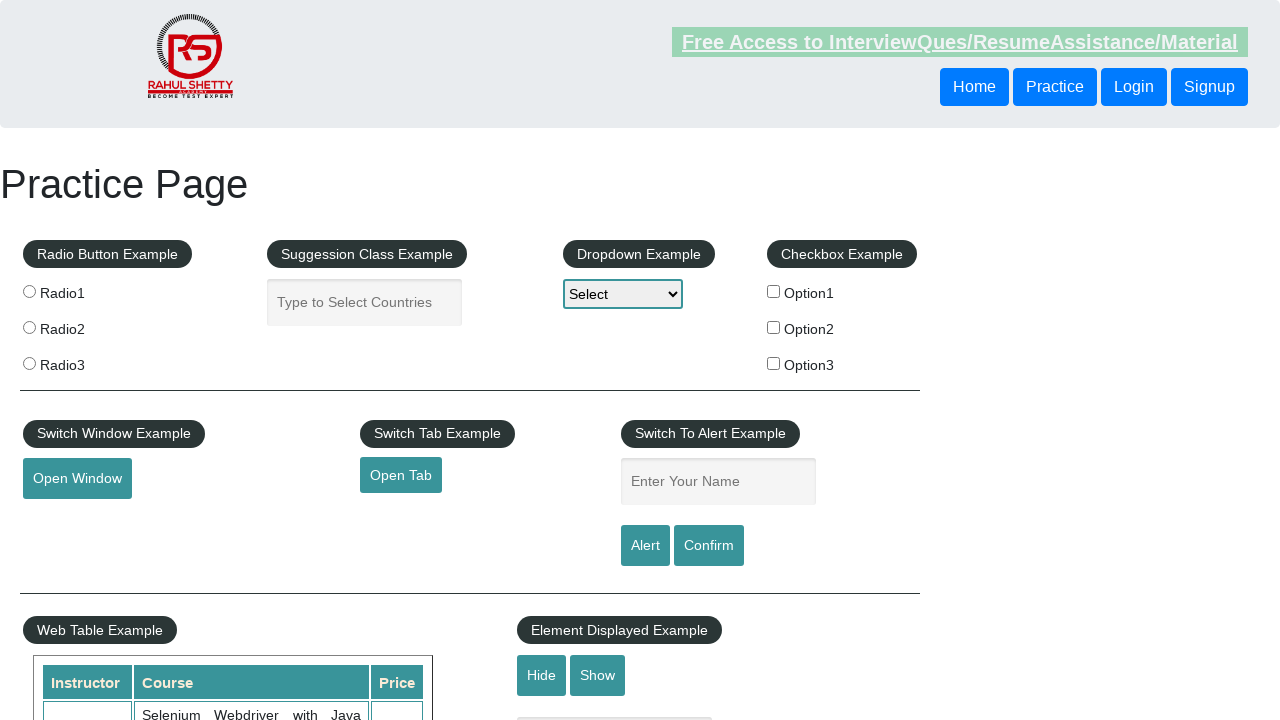

Closed an opened tab
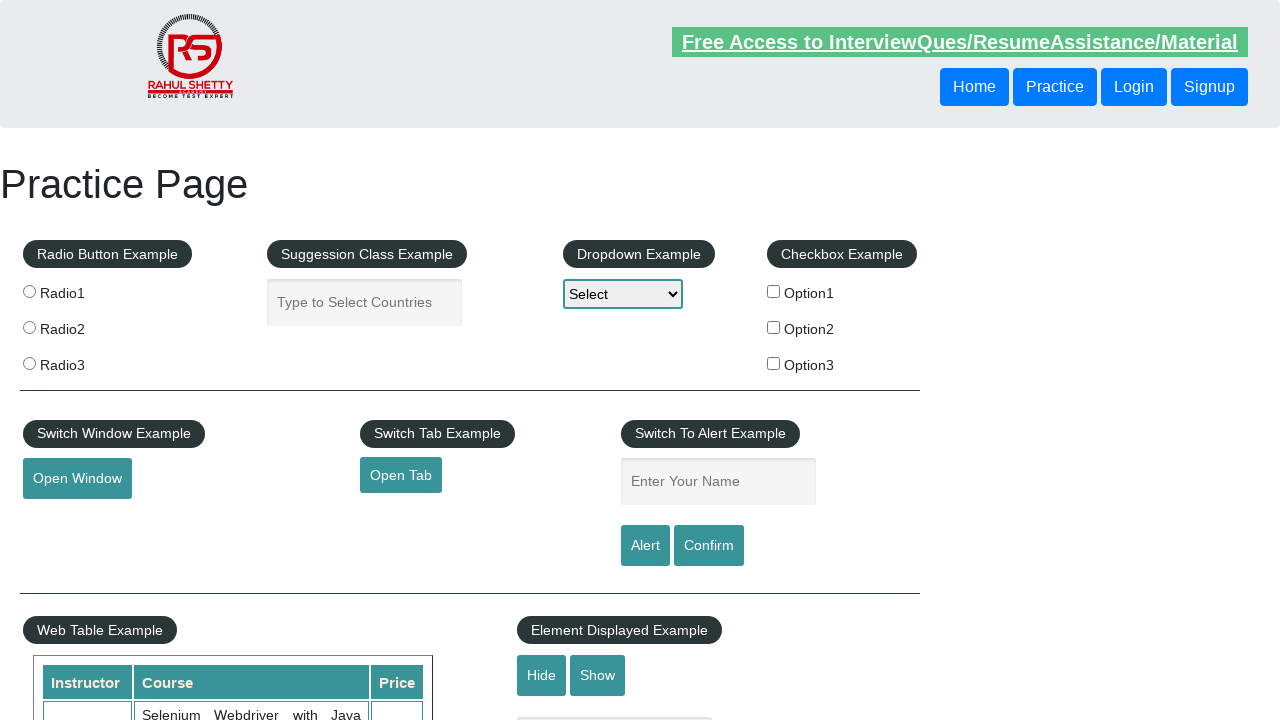

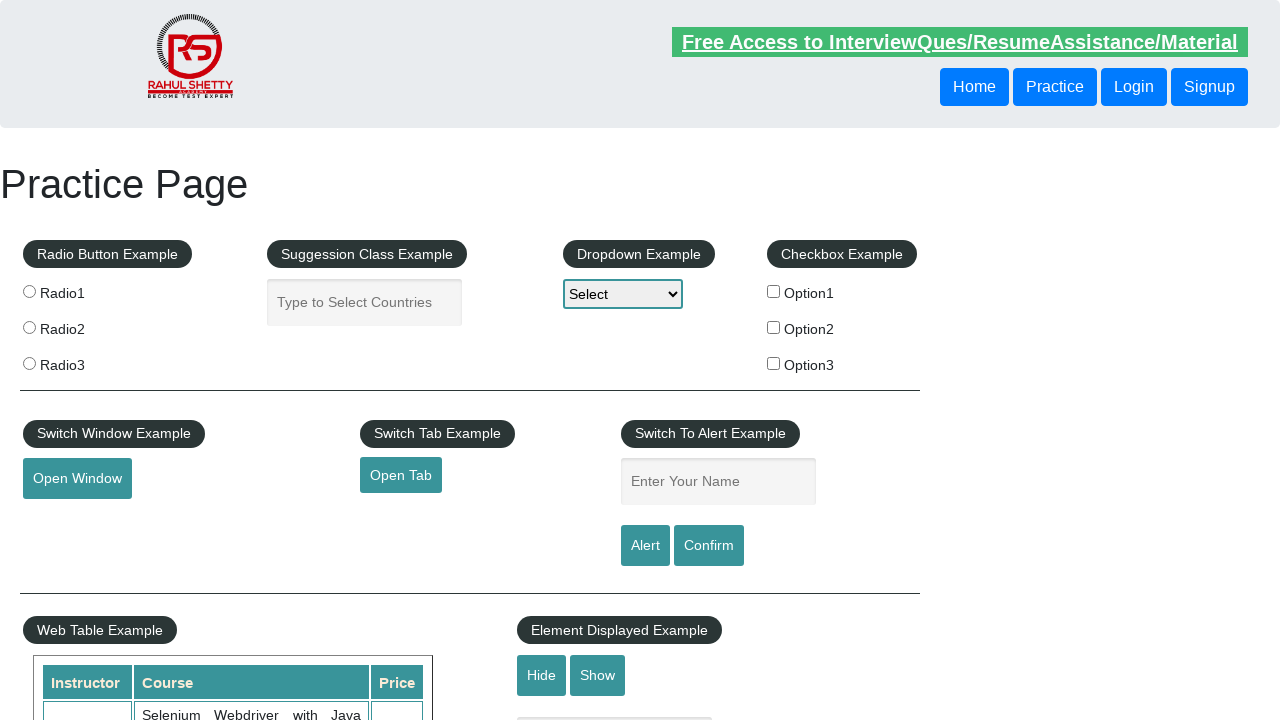